Navigates to a Staff of Life store product page and waits for the product listing to load.

Starting URL: https://staffoflife.storebyweb.com/s/1000-1010/b?g=CGP-1002-2191

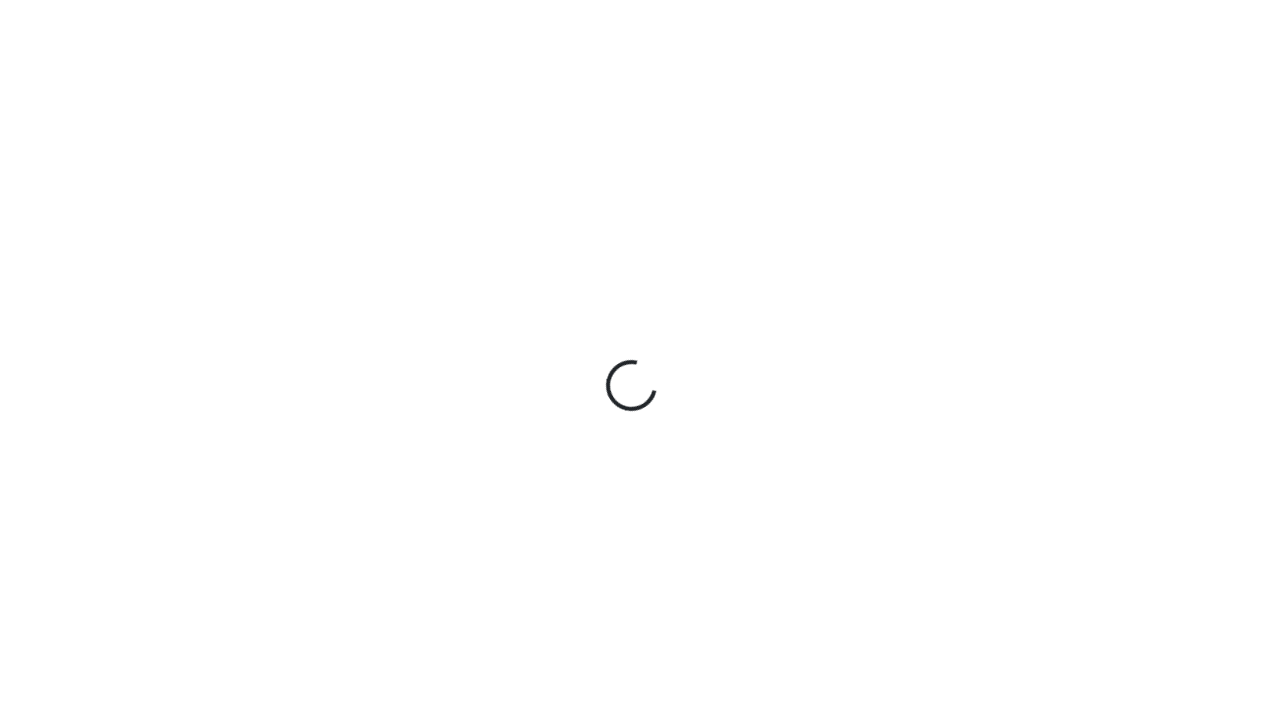

Navigated to Staff of Life store product page
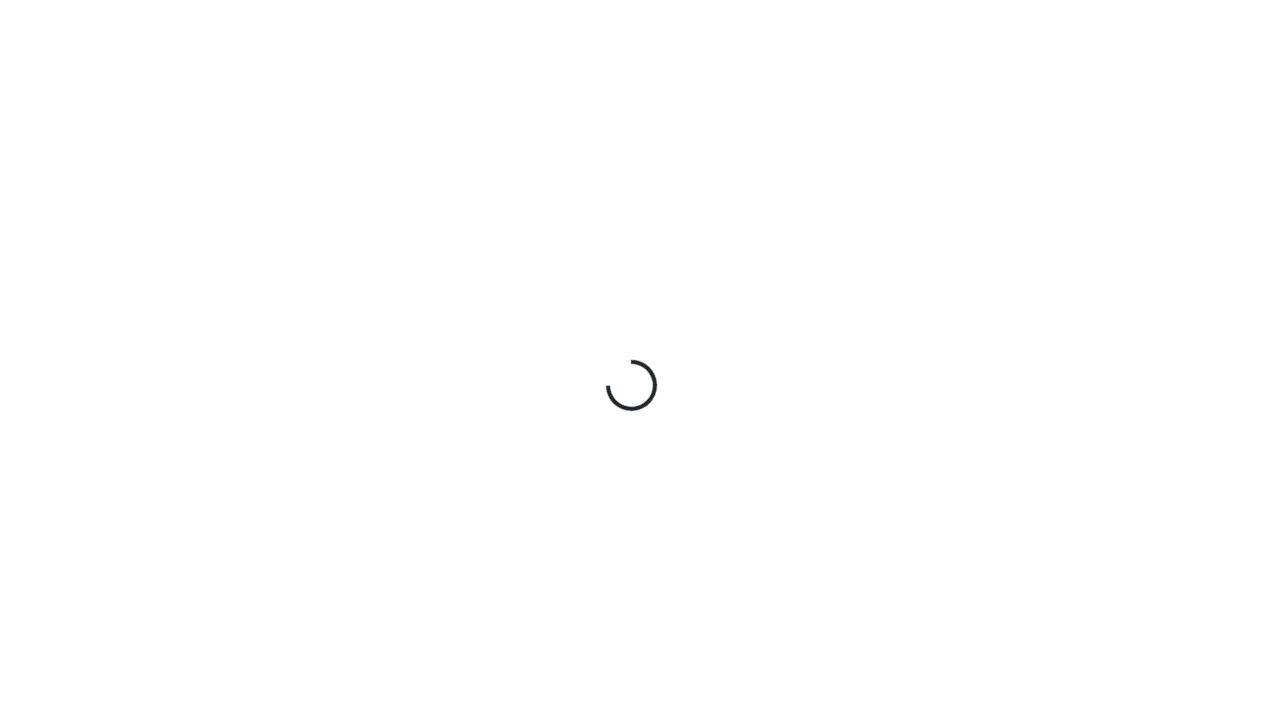

Product listing loaded - ul element found
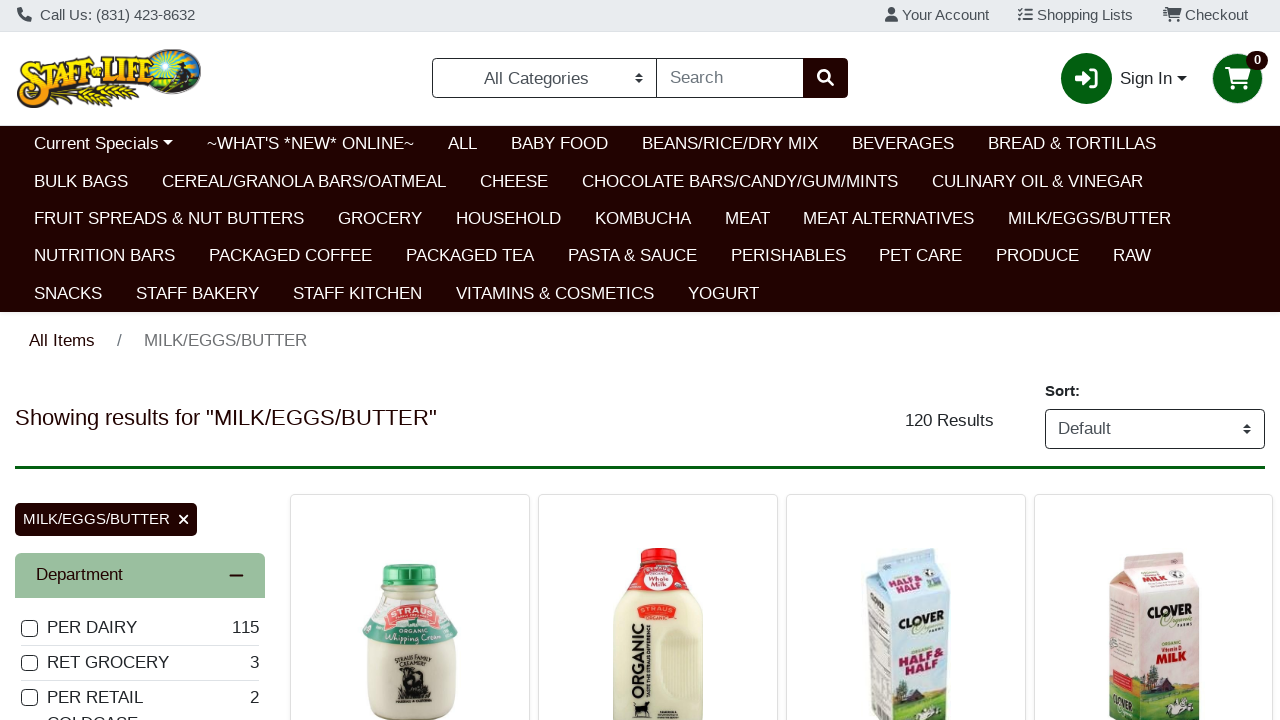

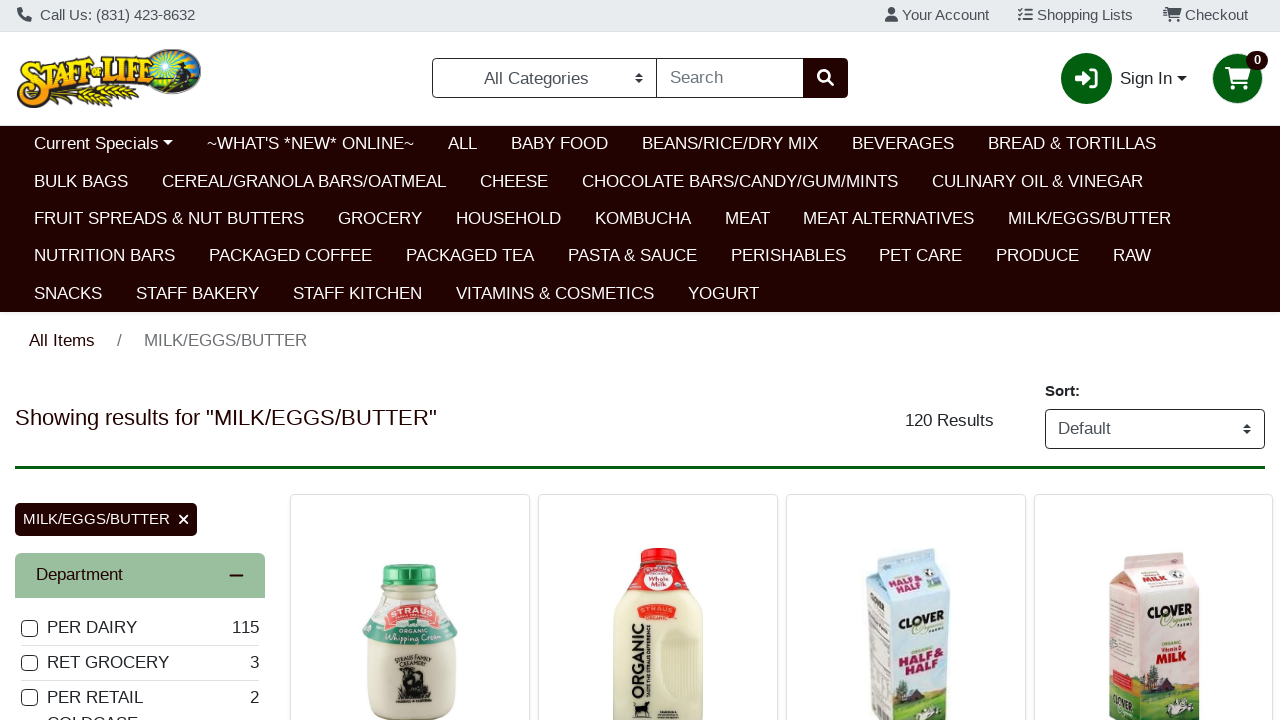